Tests drag and drop functionality on the jQuery UI droppable demo page by dragging an element and dropping it onto a target area within an iframe

Starting URL: https://jqueryui.com/droppable/

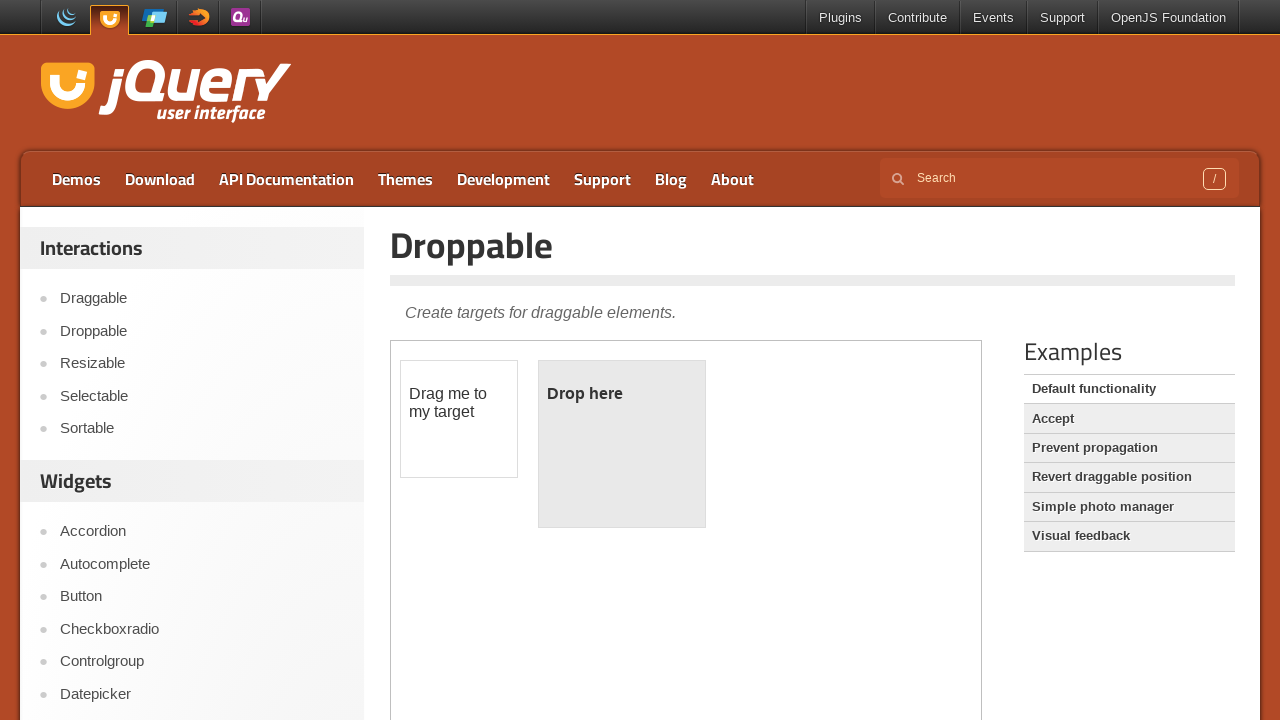

Navigated to jQuery UI droppable demo page
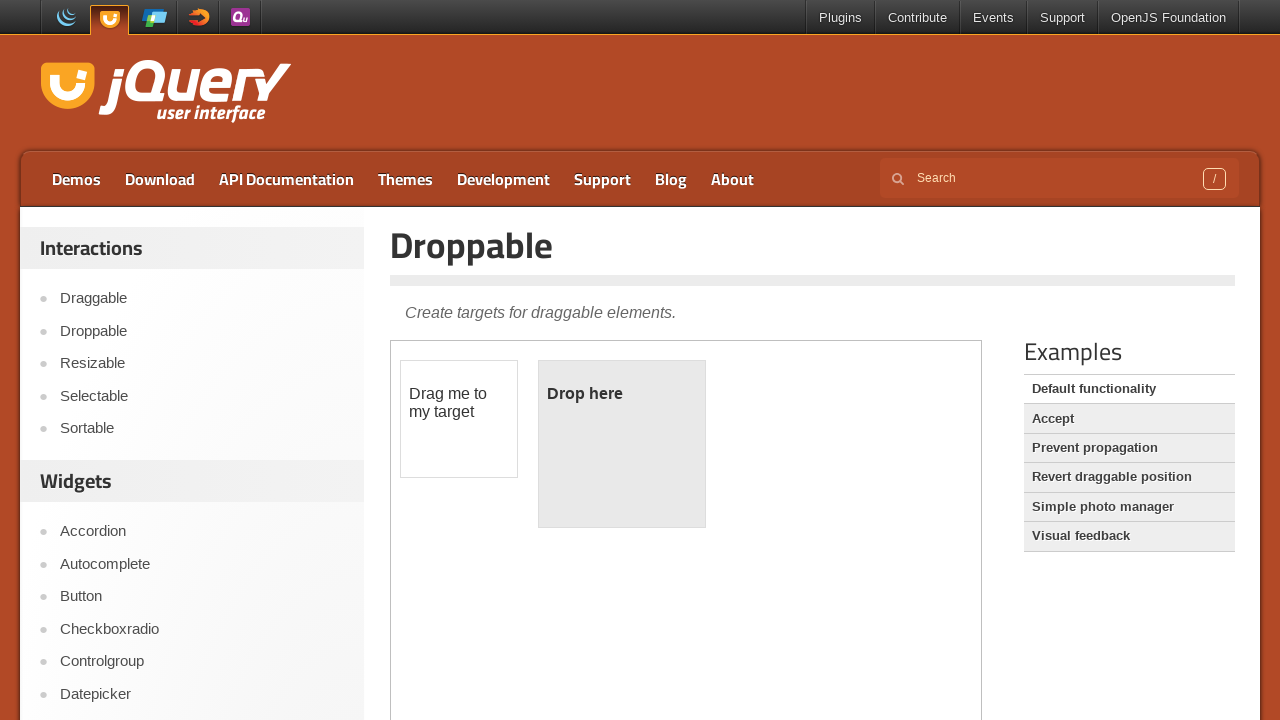

Located the iframe containing the drag and drop demo
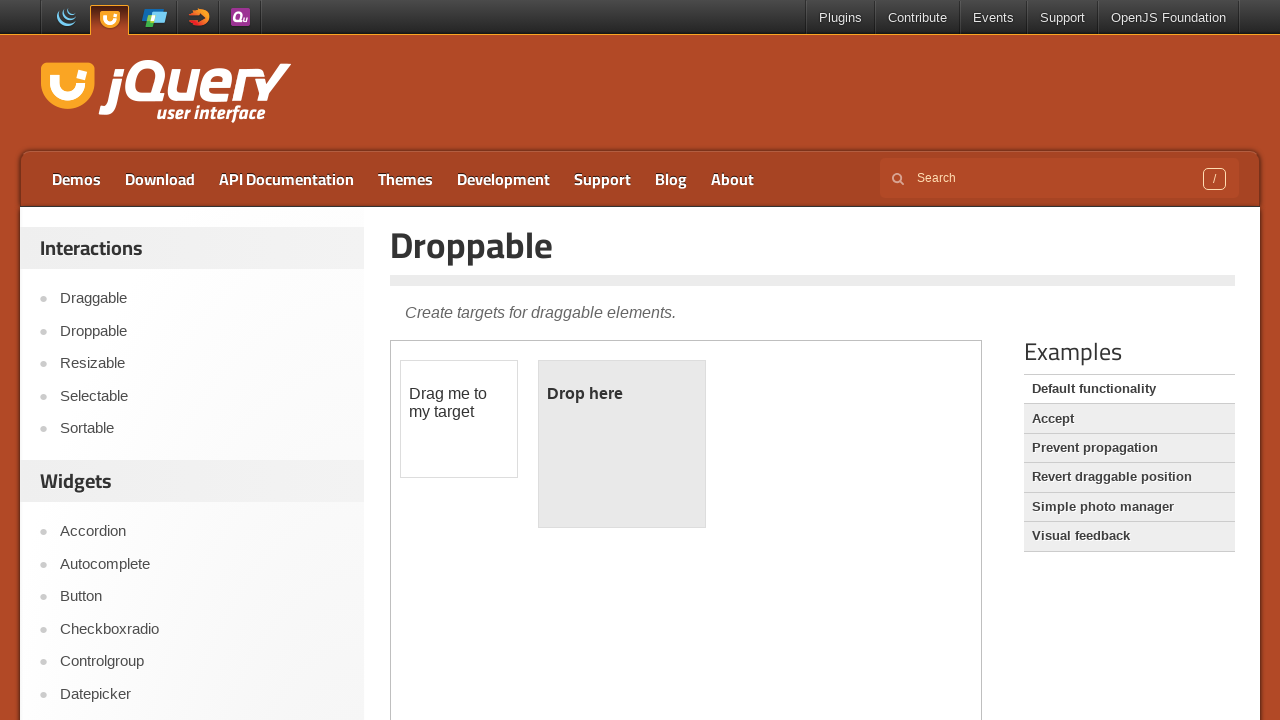

Located the draggable element (#draggable) within the iframe
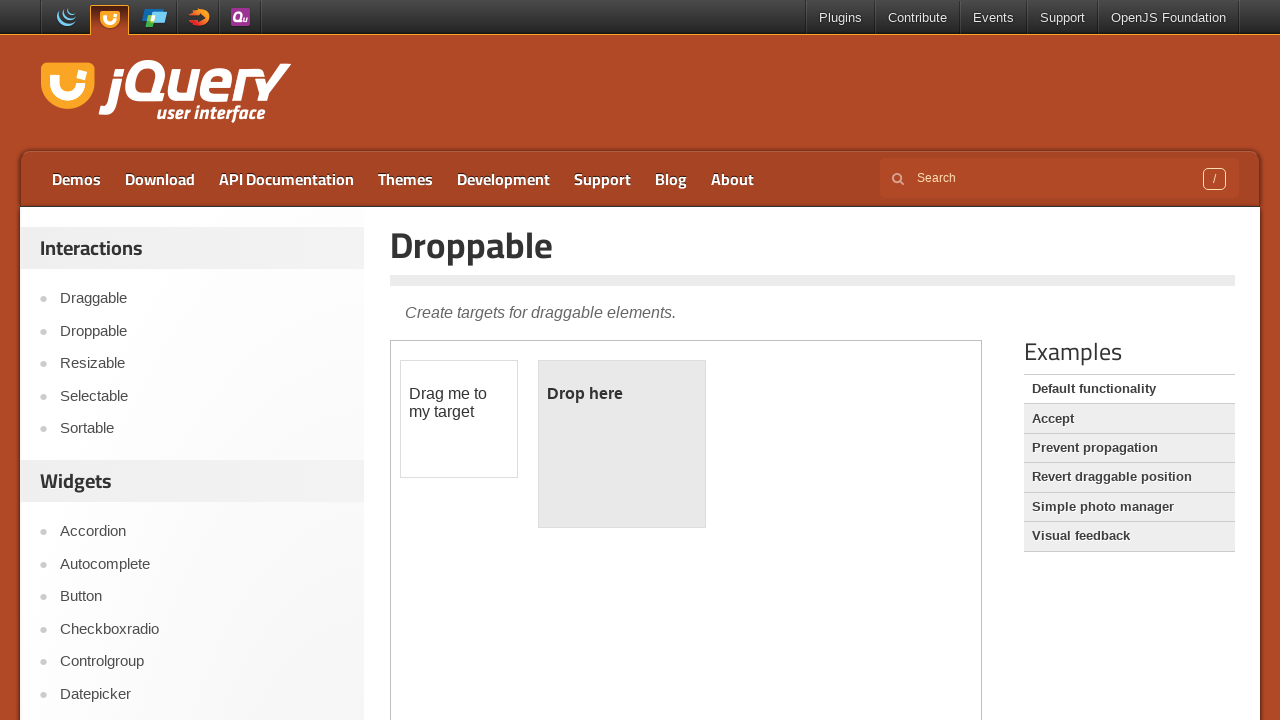

Located the droppable target element (#droppable) within the iframe
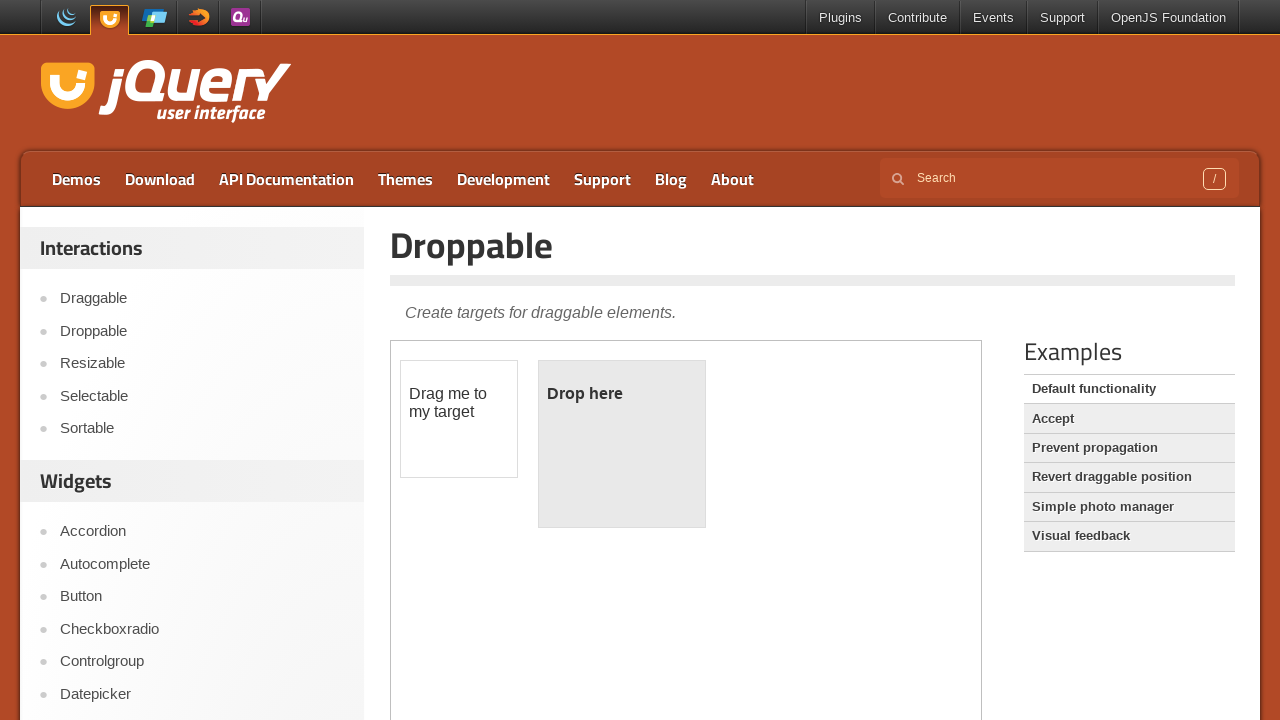

Dragged the draggable element onto the droppable target area at (622, 444)
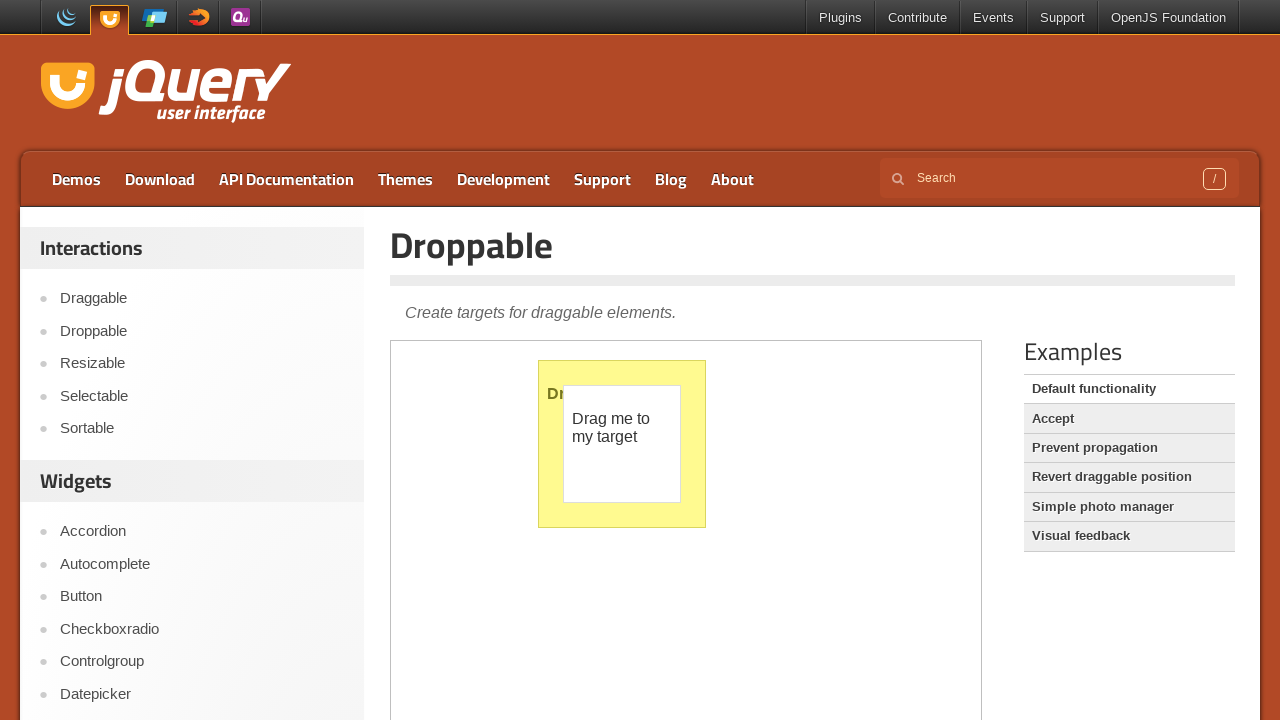

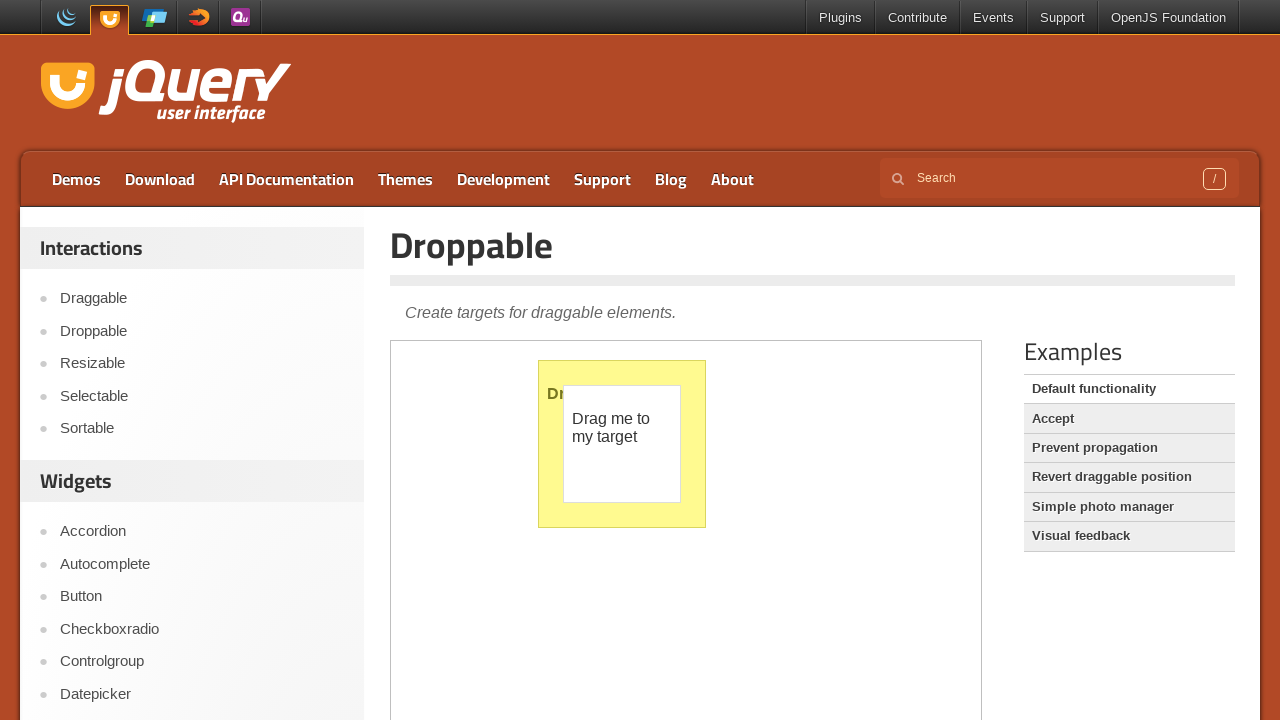